Tests simple JavaScript alert functionality by clicking a button to trigger an alert and accepting it

Starting URL: https://demoqa.com/alerts

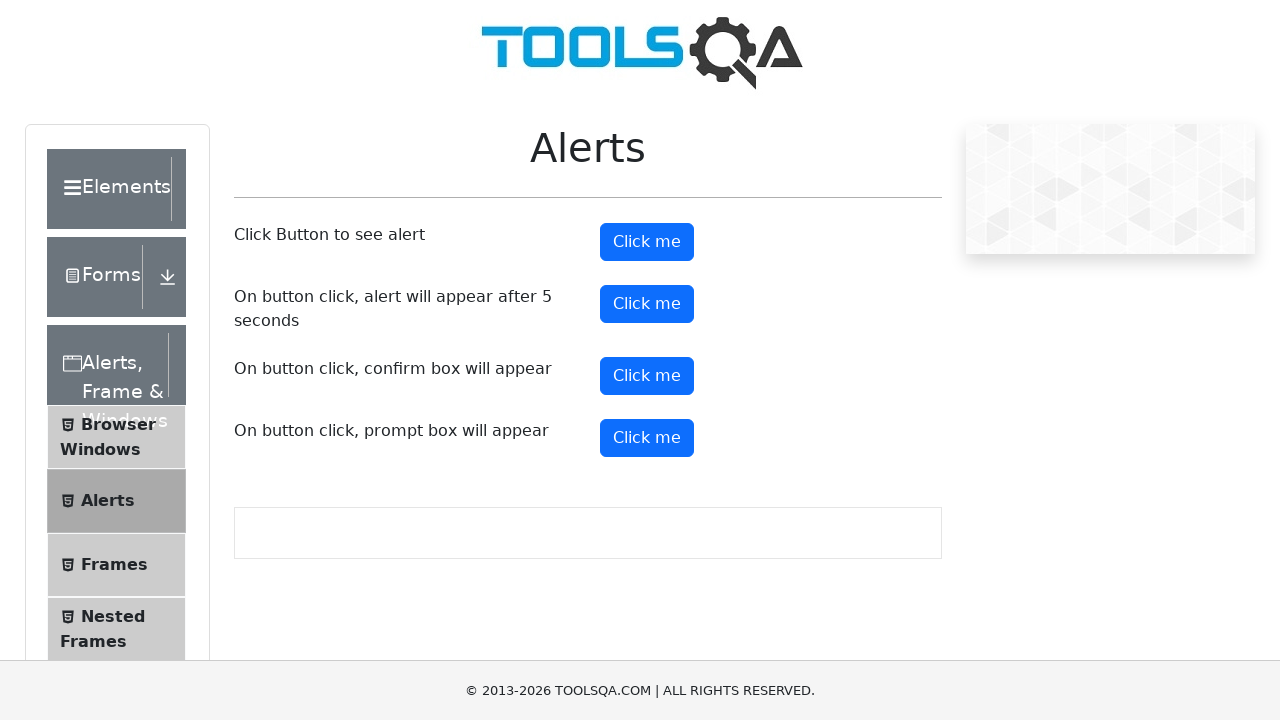

Set up dialog handler to accept alerts
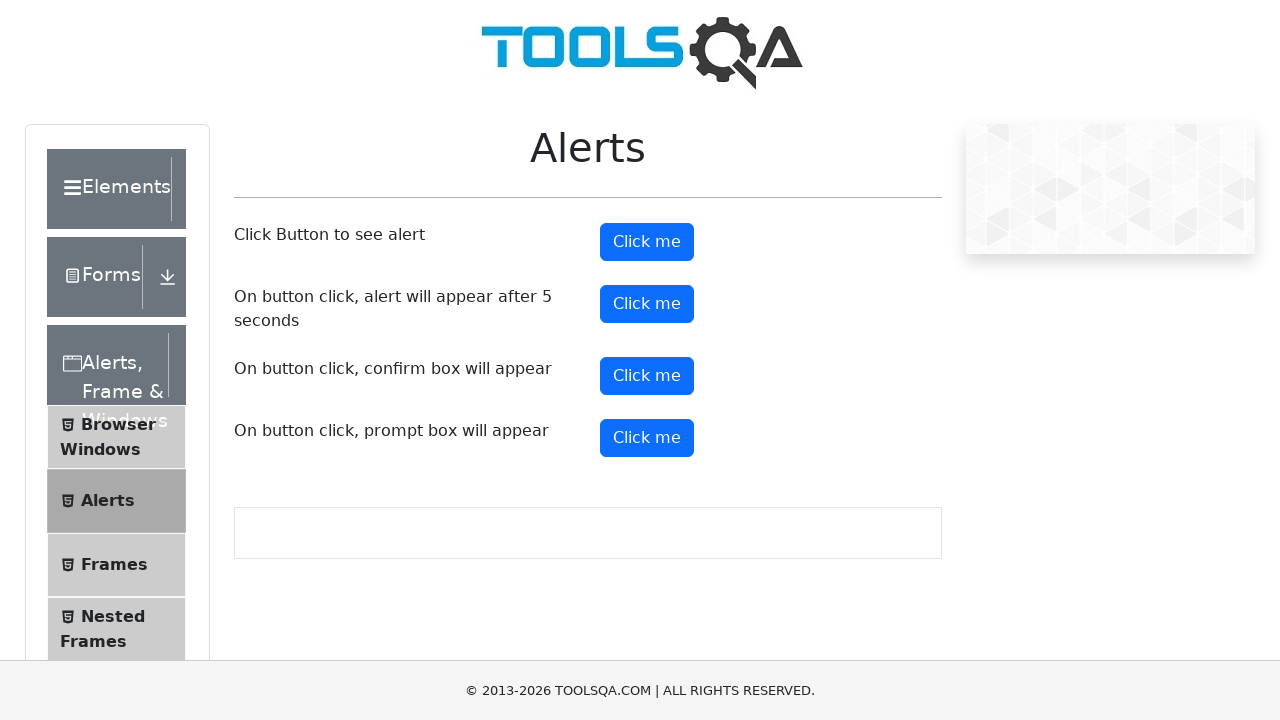

Clicked alert button to trigger JavaScript alert at (647, 242) on #alertButton
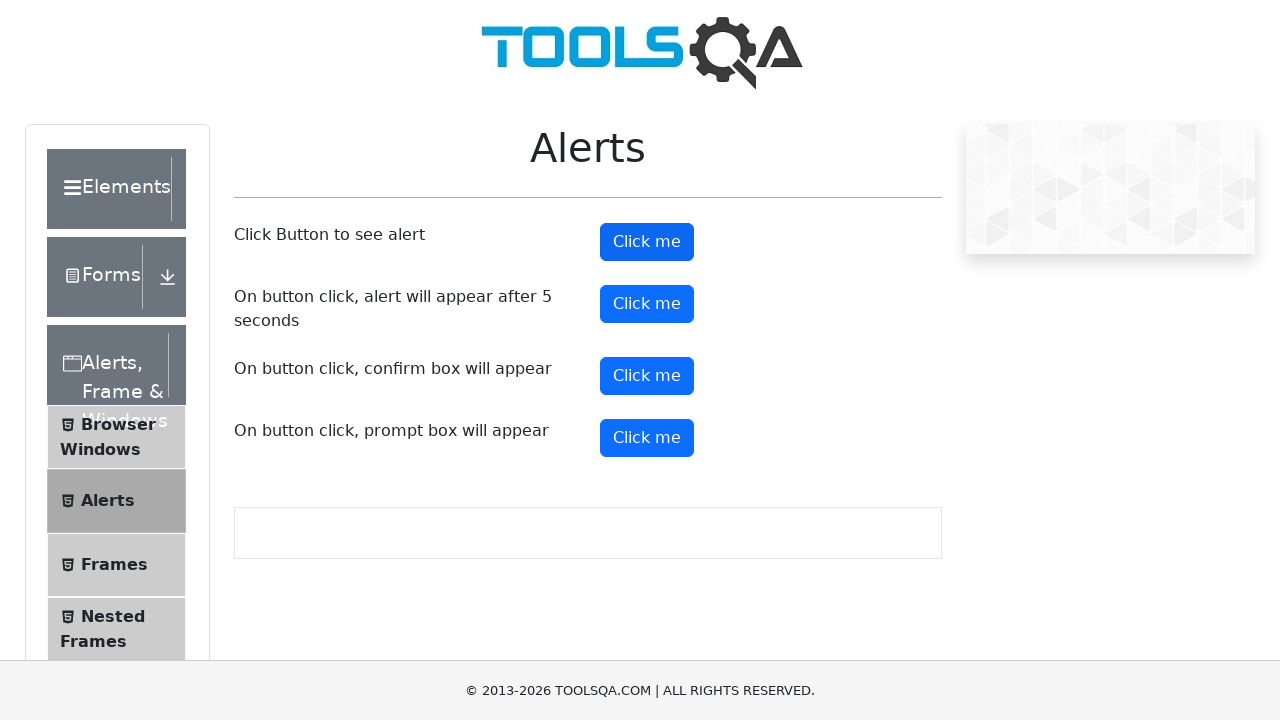

Alert accepted and dialog interaction completed
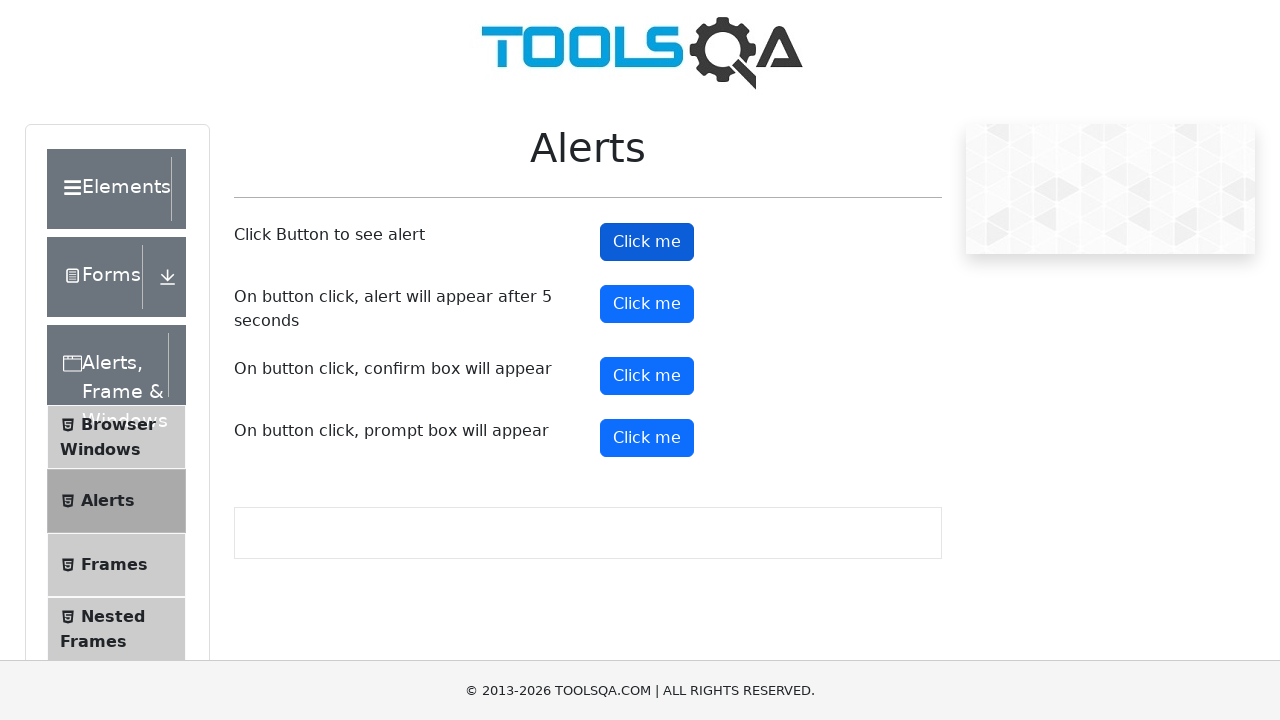

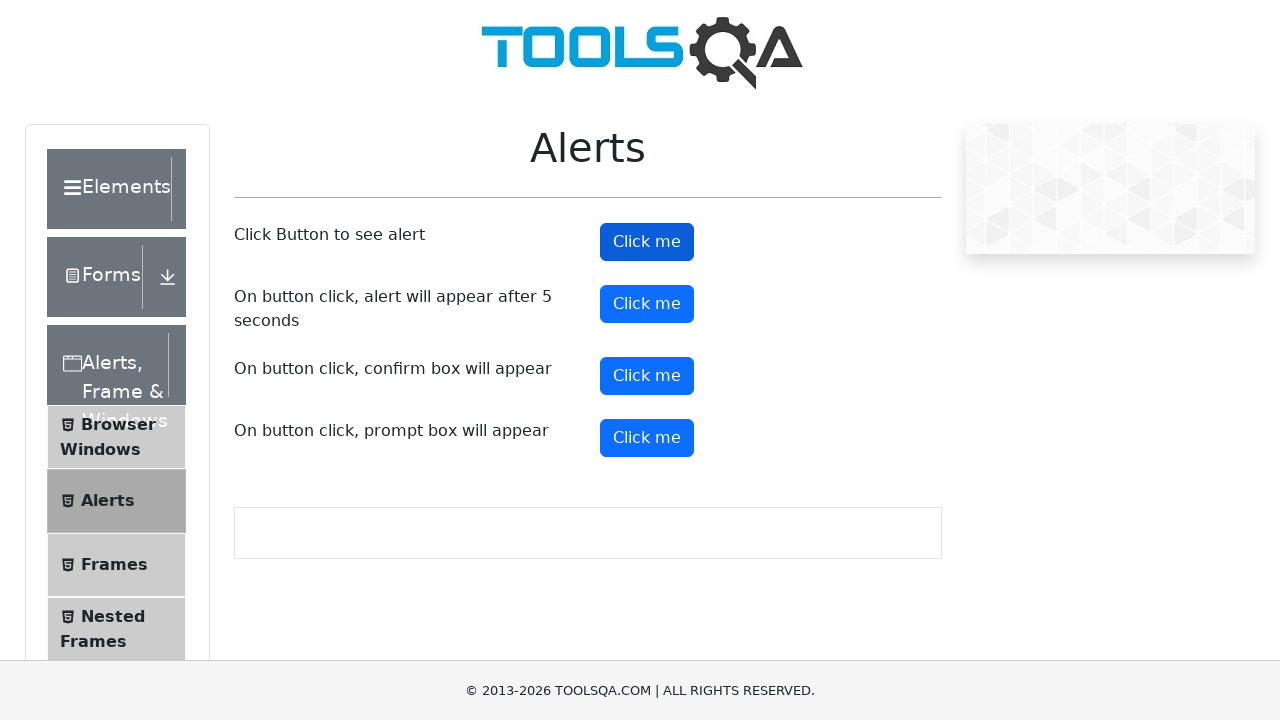